Tests checkbox functionality by verifying initial states, clicking to toggle checkboxes, and verifying the changed states.

Starting URL: http://the-internet.herokuapp.com/checkboxes

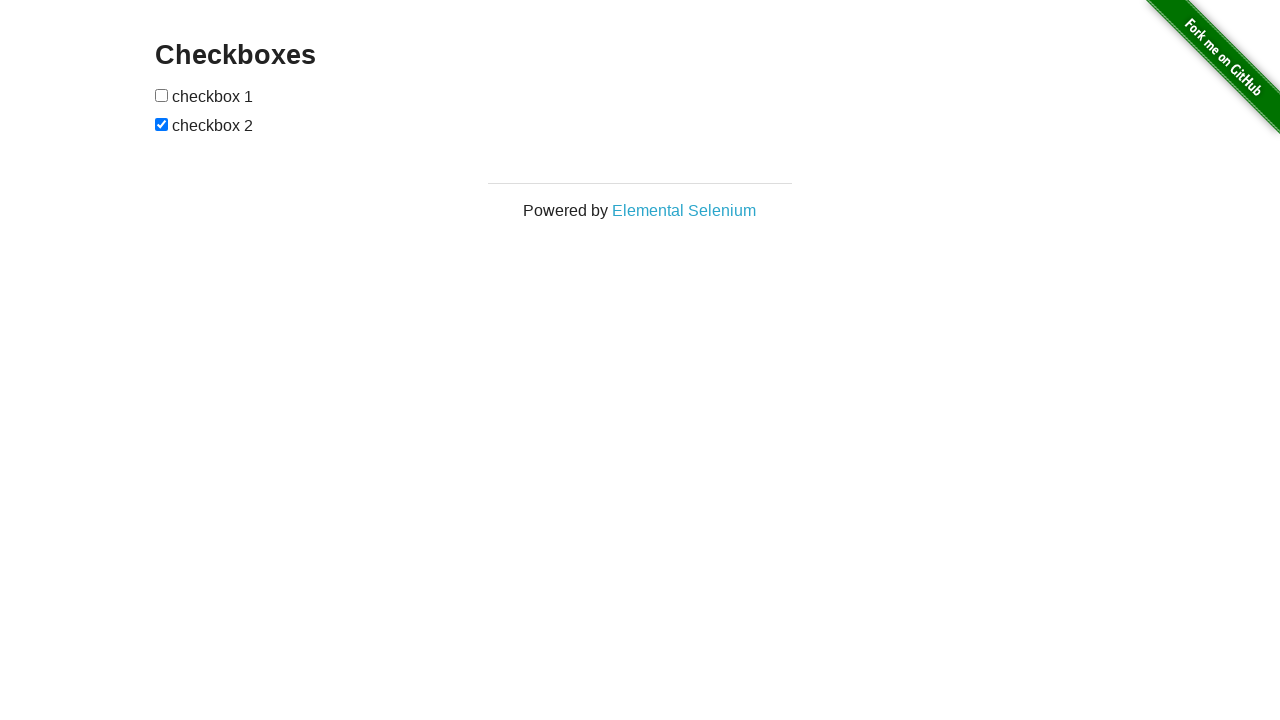

Located all checkboxes on the page
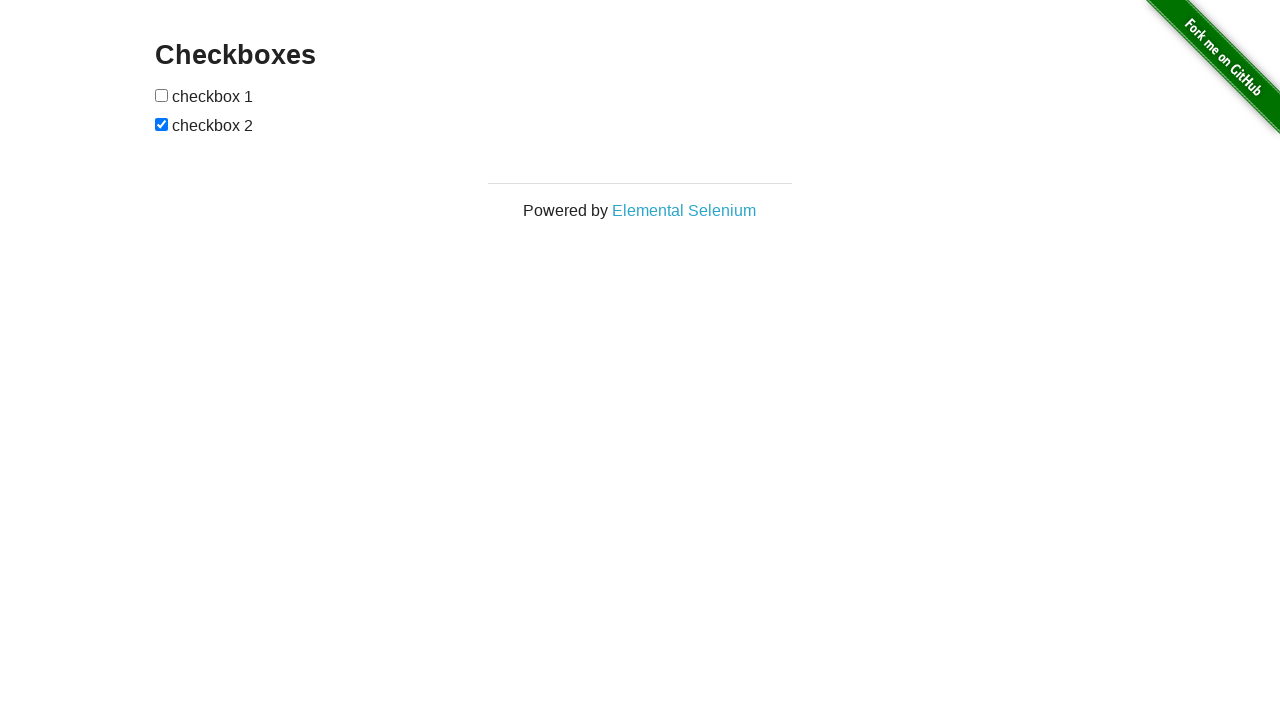

Selected first checkbox element
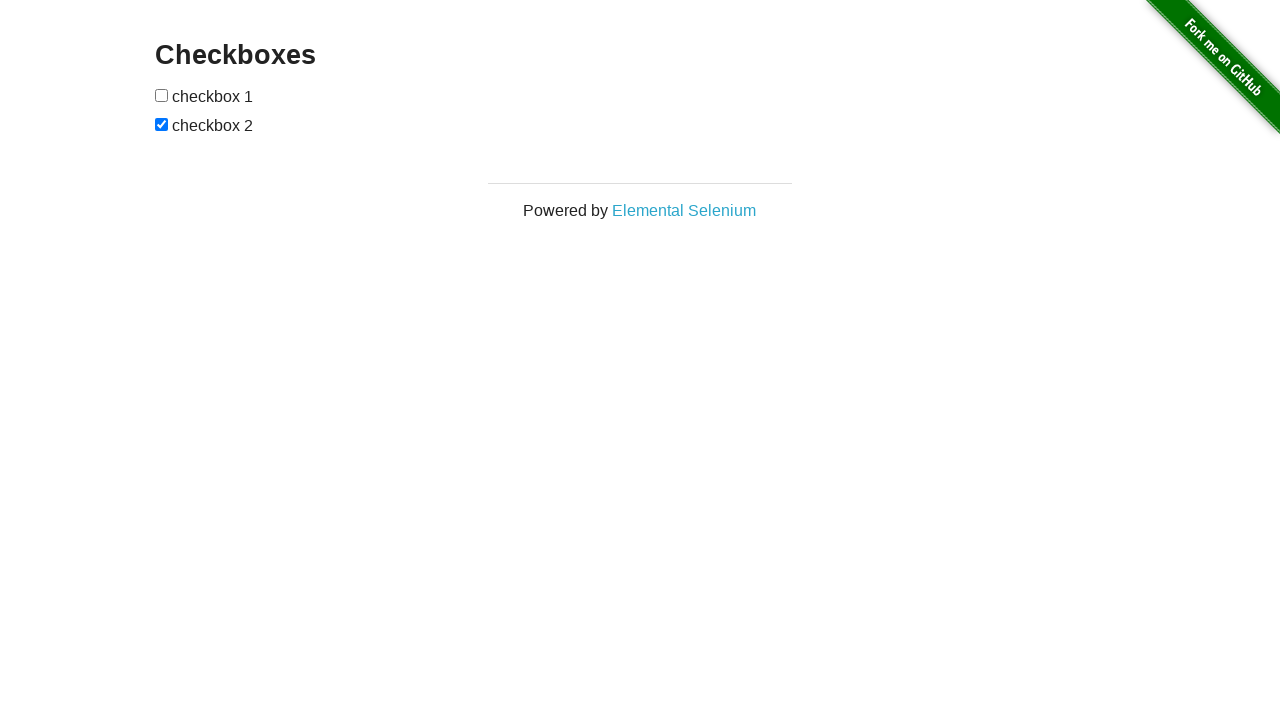

Verified first checkbox is unchecked
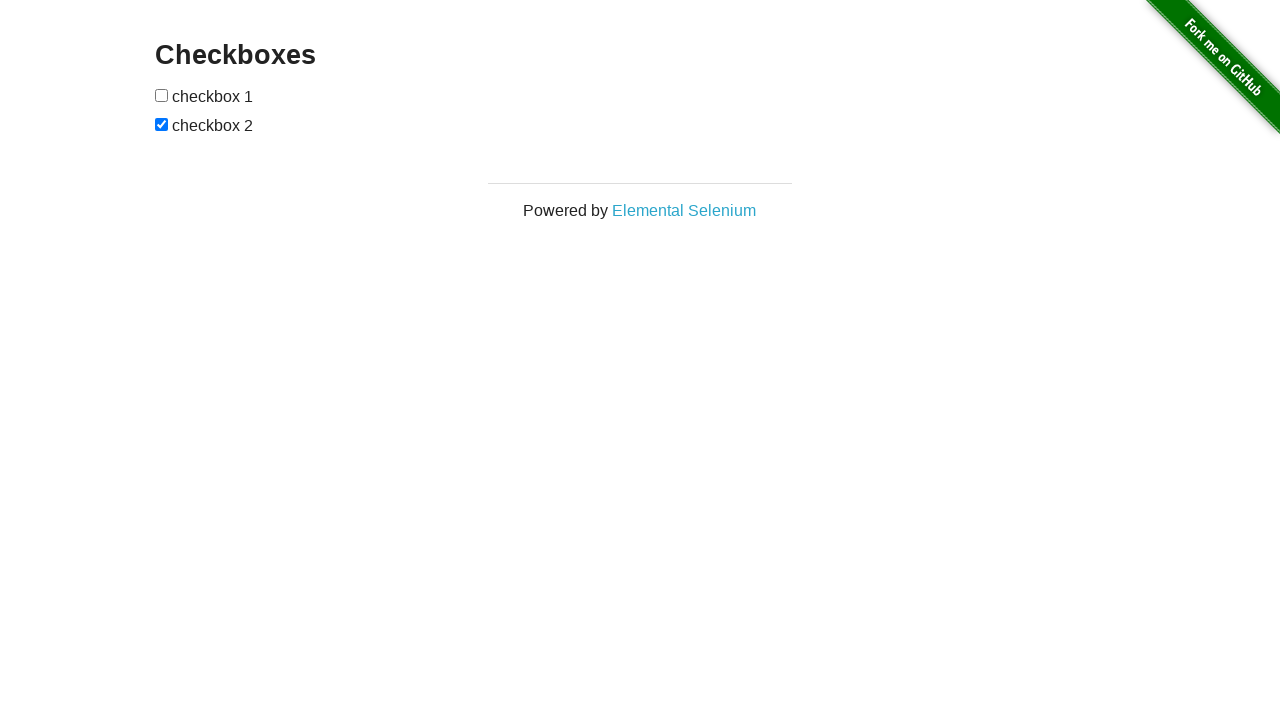

Clicked first checkbox to toggle it at (162, 95) on input[type='checkbox'] >> nth=0
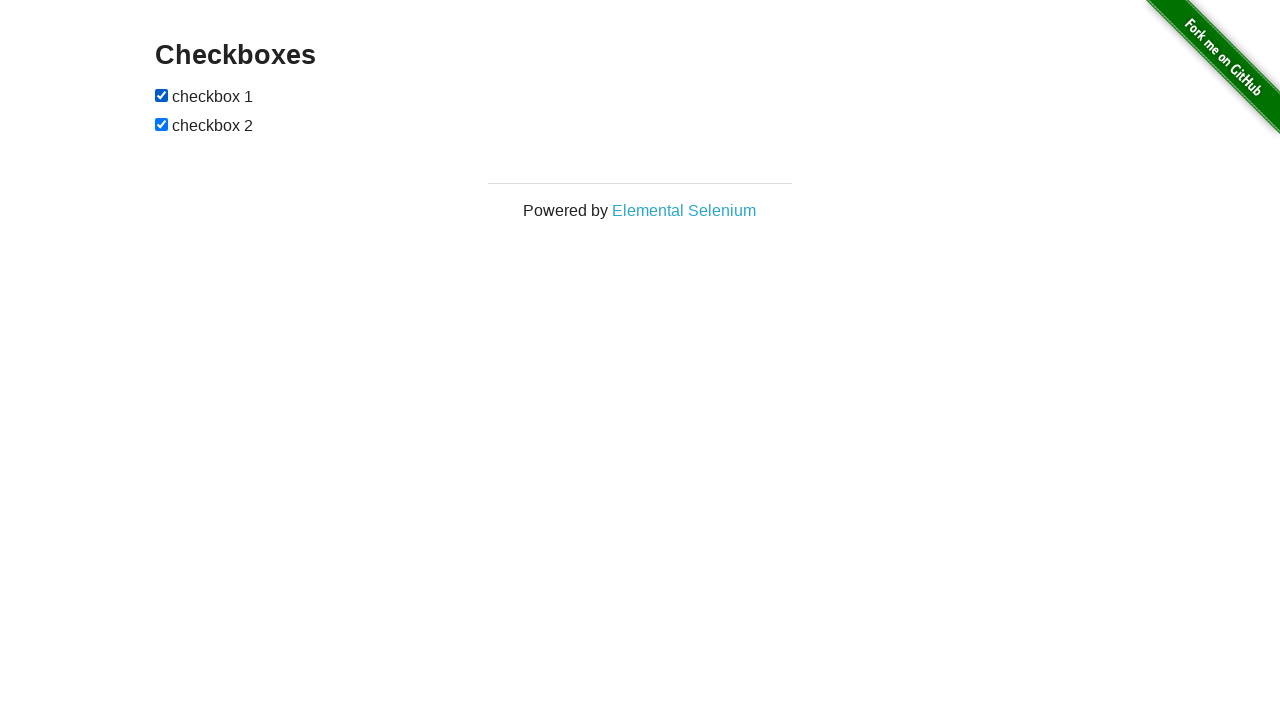

Verified first checkbox is now checked
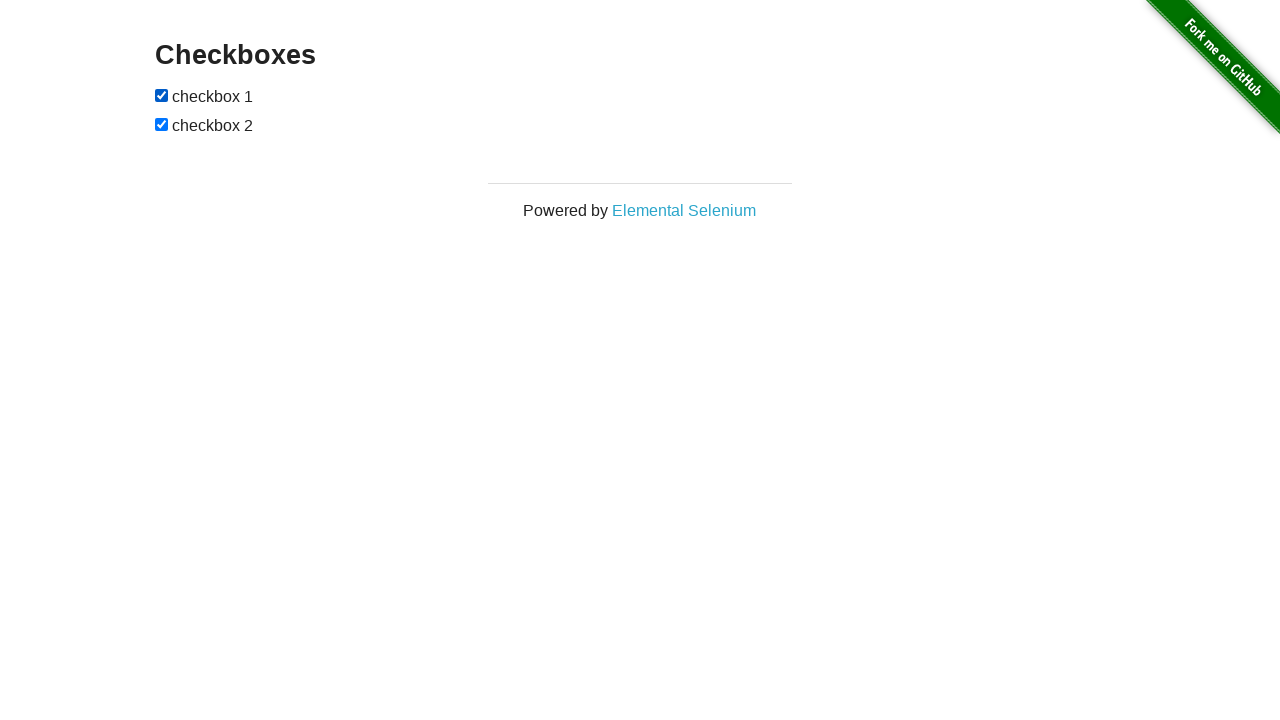

Selected second checkbox element
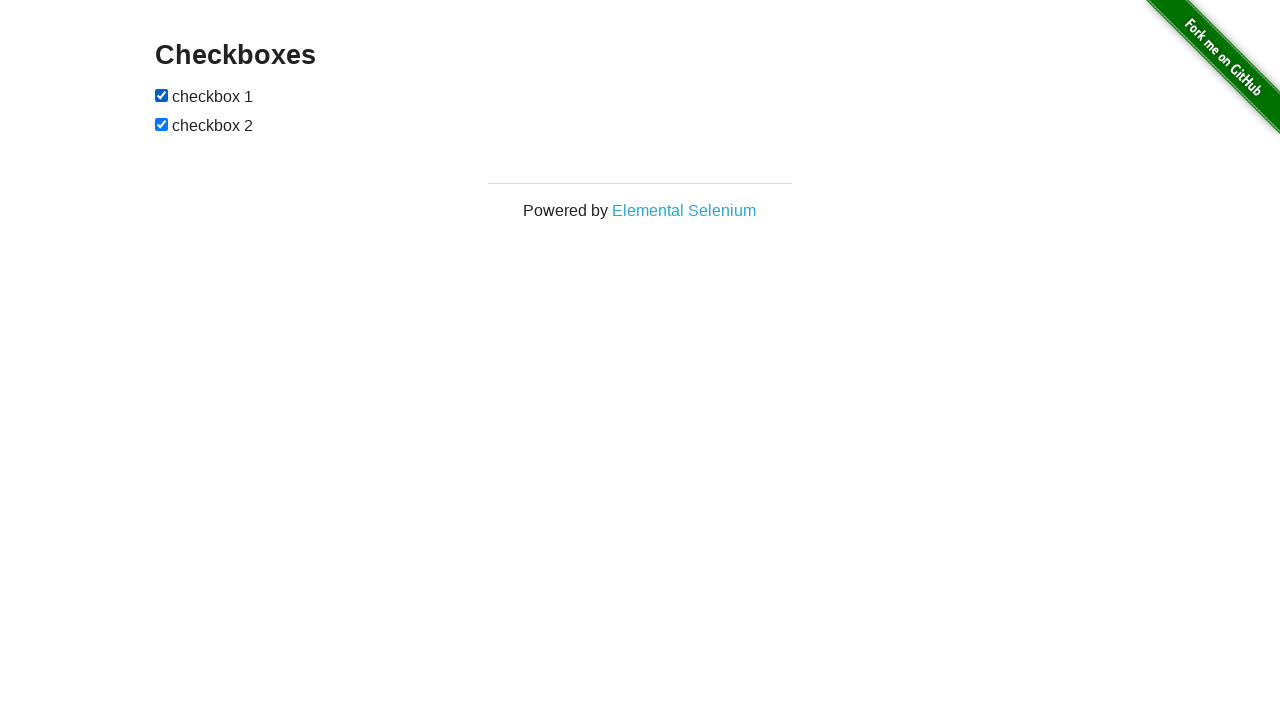

Verified second checkbox is checked
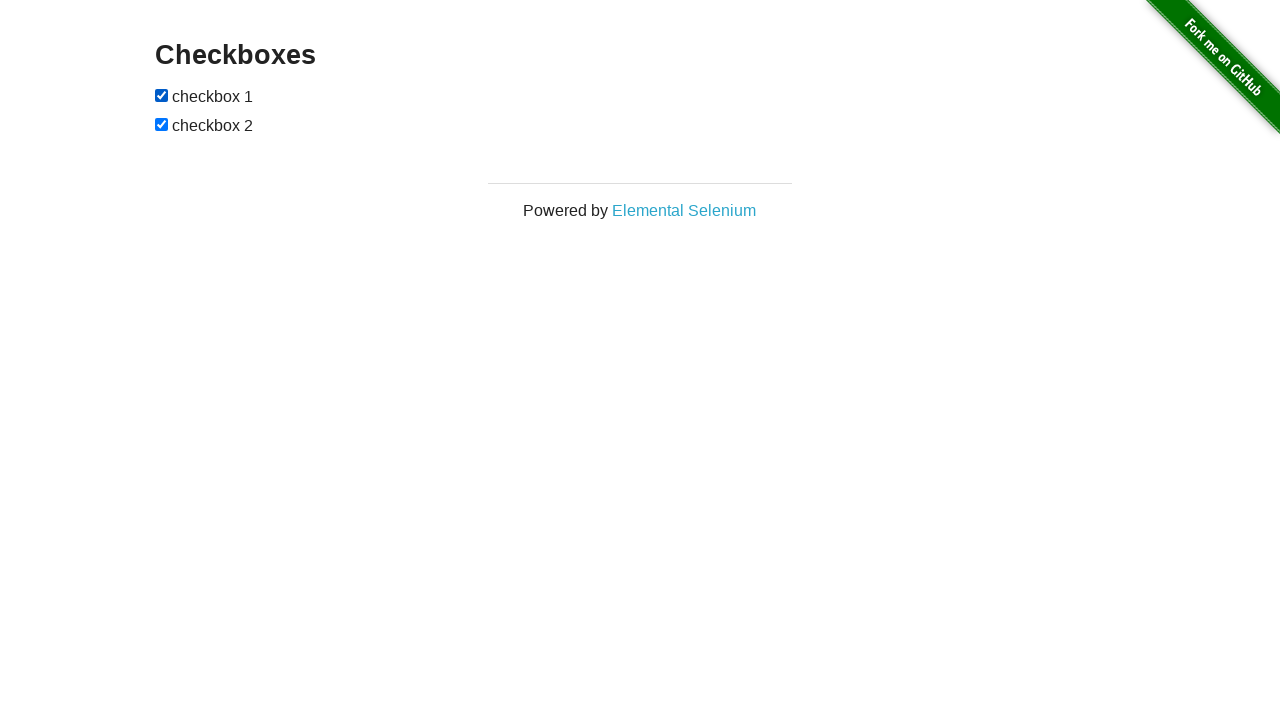

Clicked second checkbox to toggle it at (162, 124) on input[type='checkbox'] >> nth=1
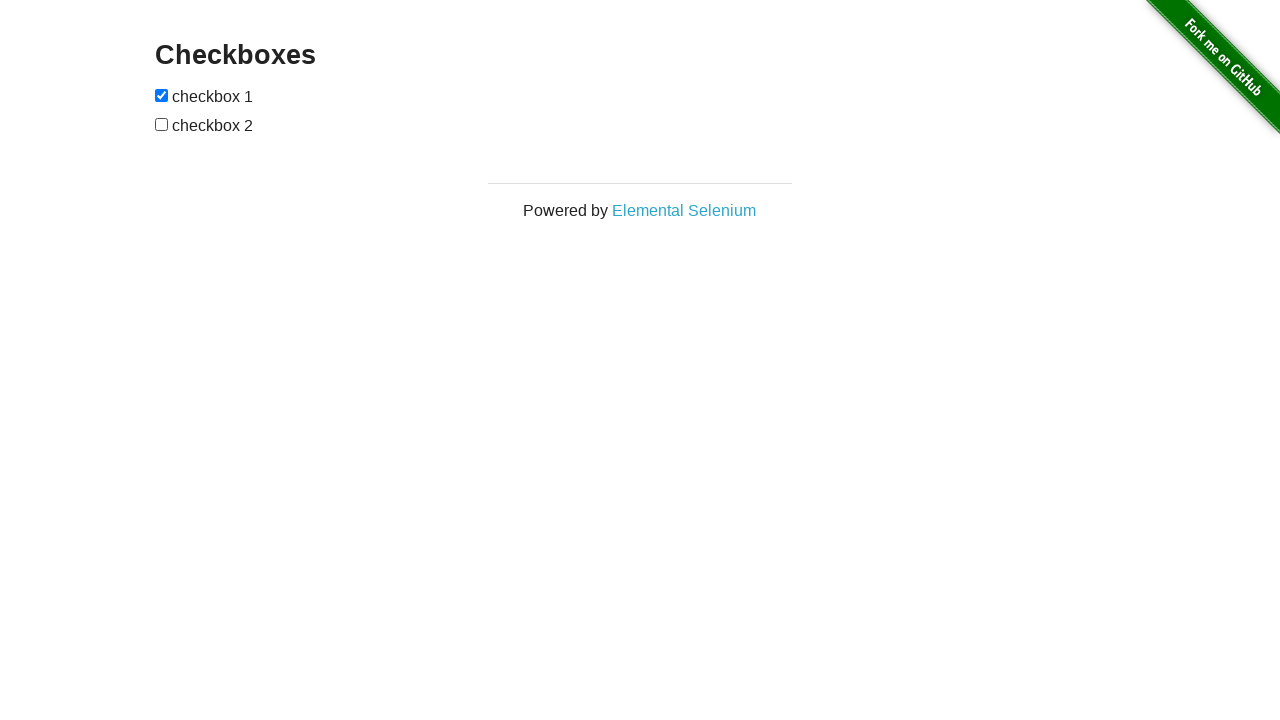

Verified second checkbox is now unchecked
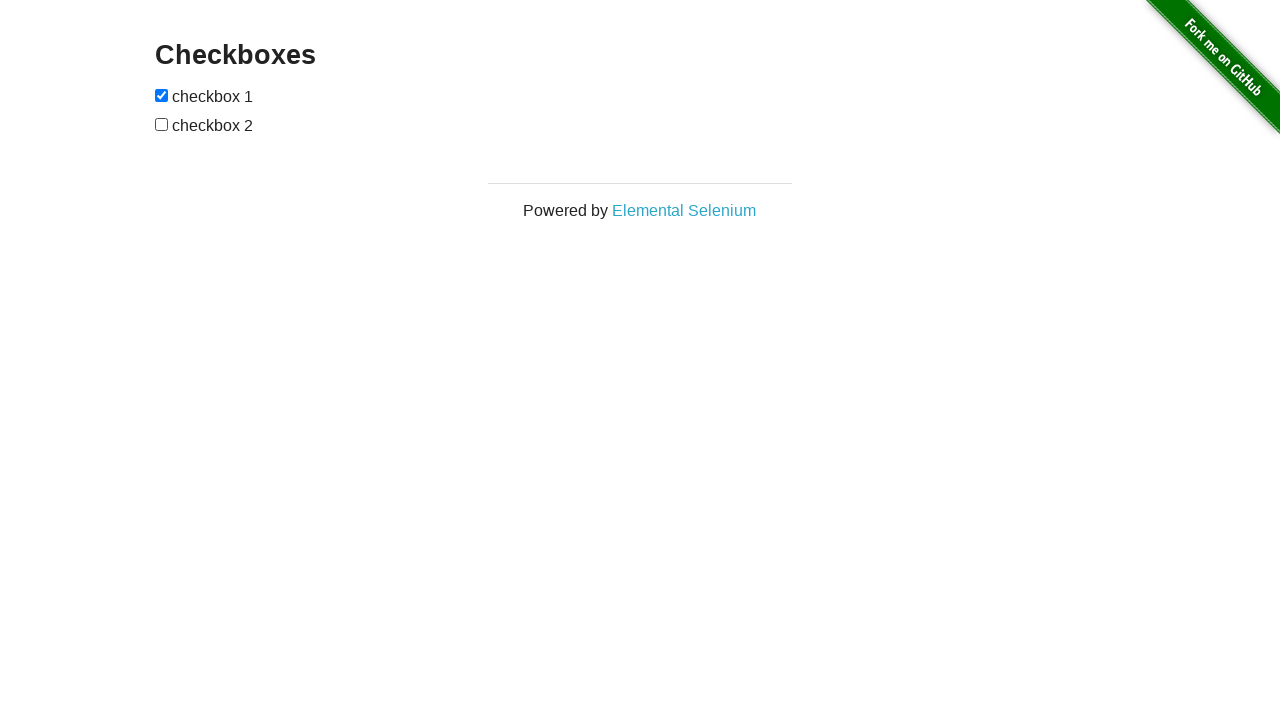

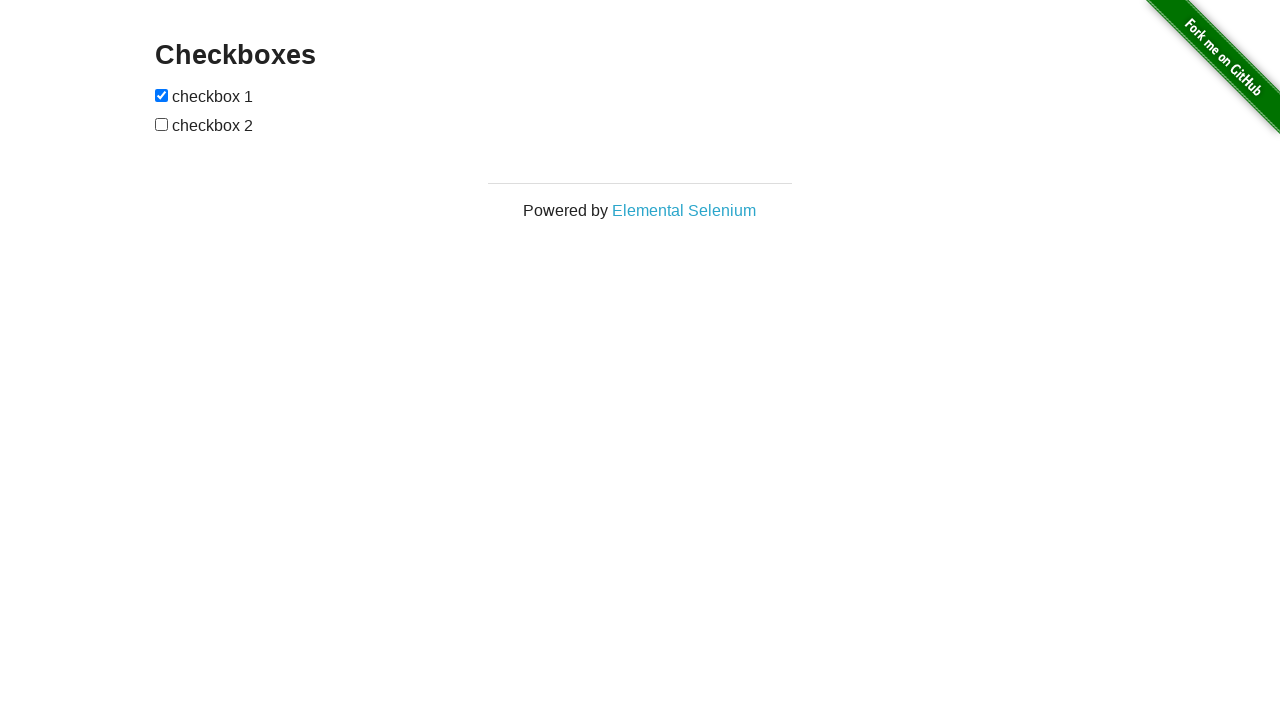